Tests a simple registration form by filling in email and password fields and submitting the form

Starting URL: https://rori4.github.io/selenium-practice/#/pages/practice/simple-registration

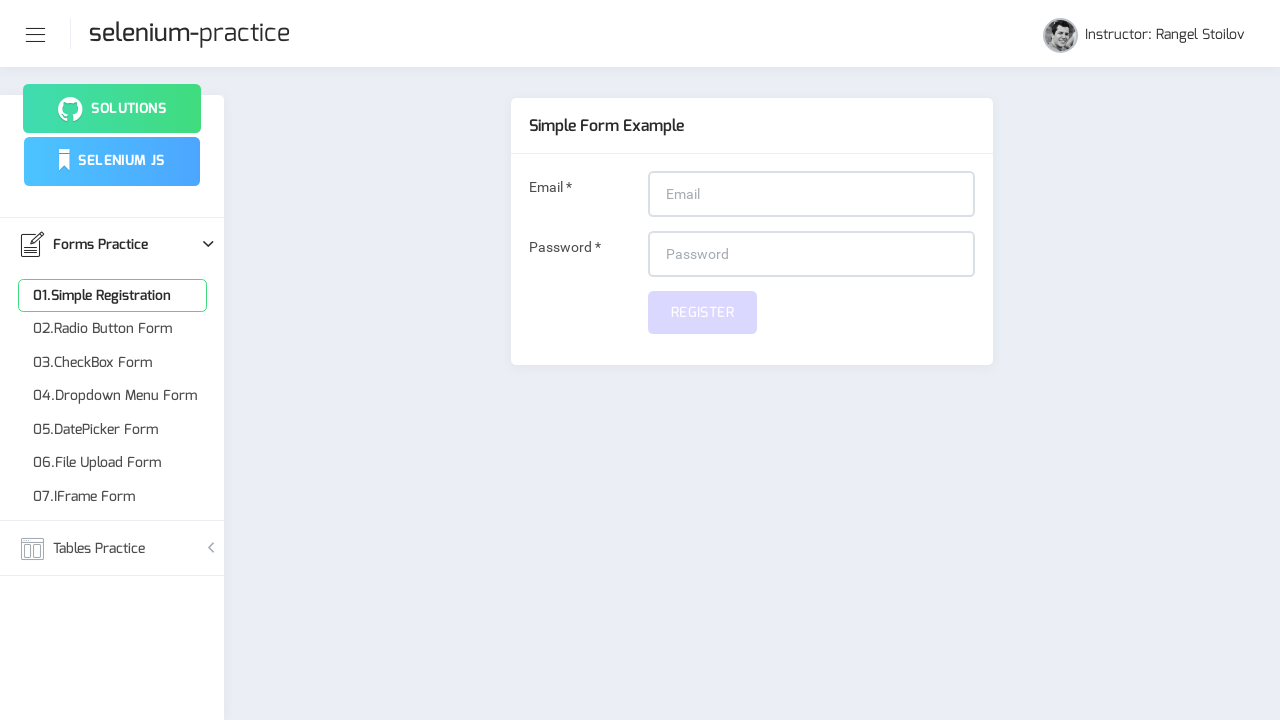

Filled email field with 'example@gmail.com' on input[name='email']
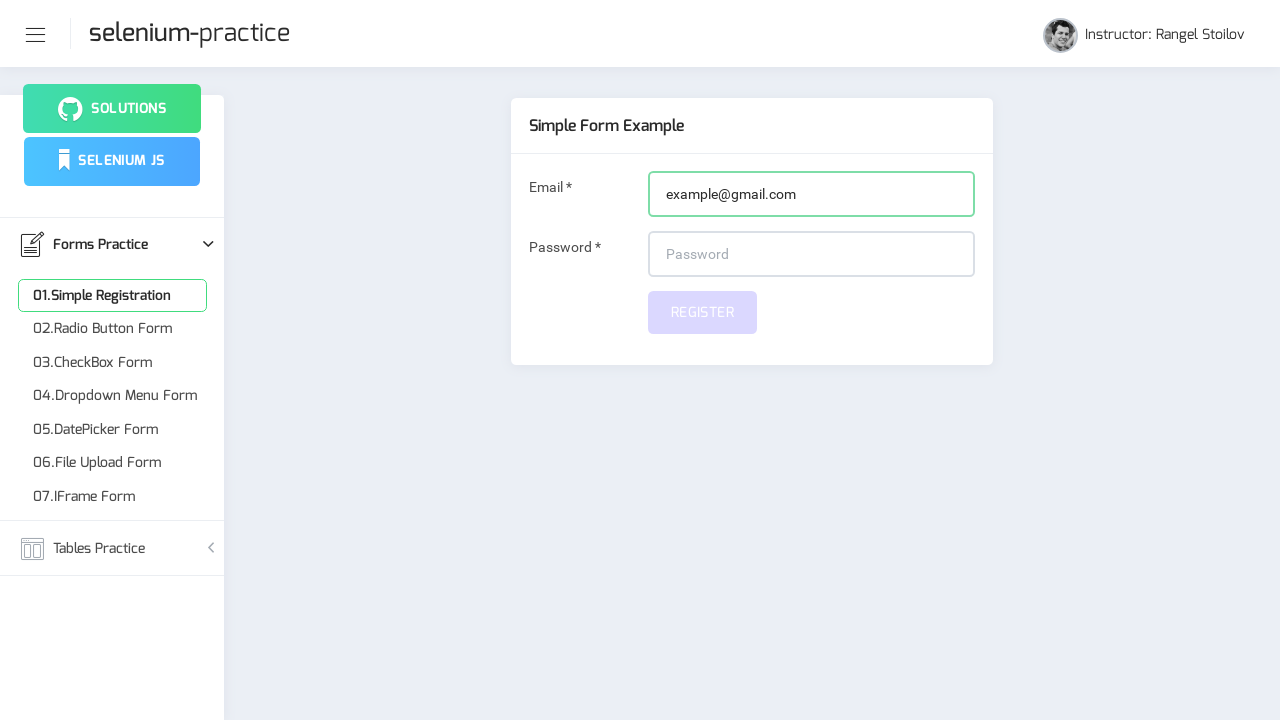

Filled password field with 'aaaaa' on #password
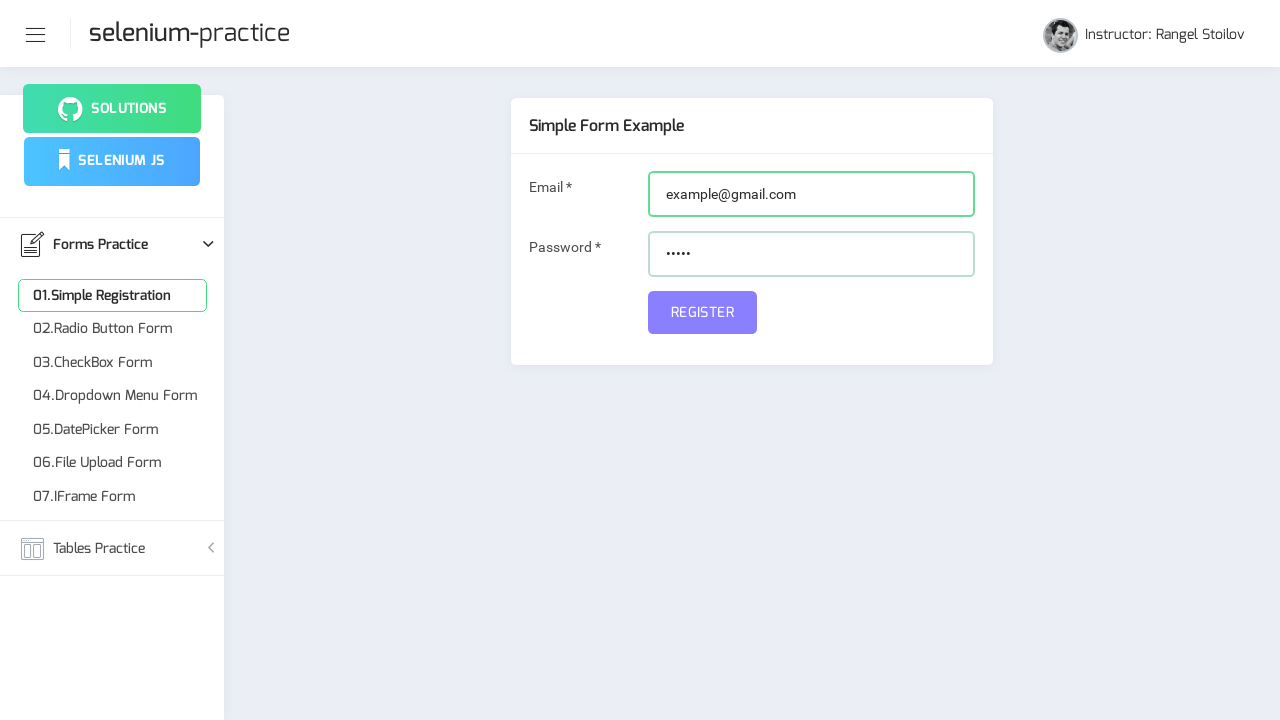

Clicked submit button to register at (702, 312) on button[name='submit']
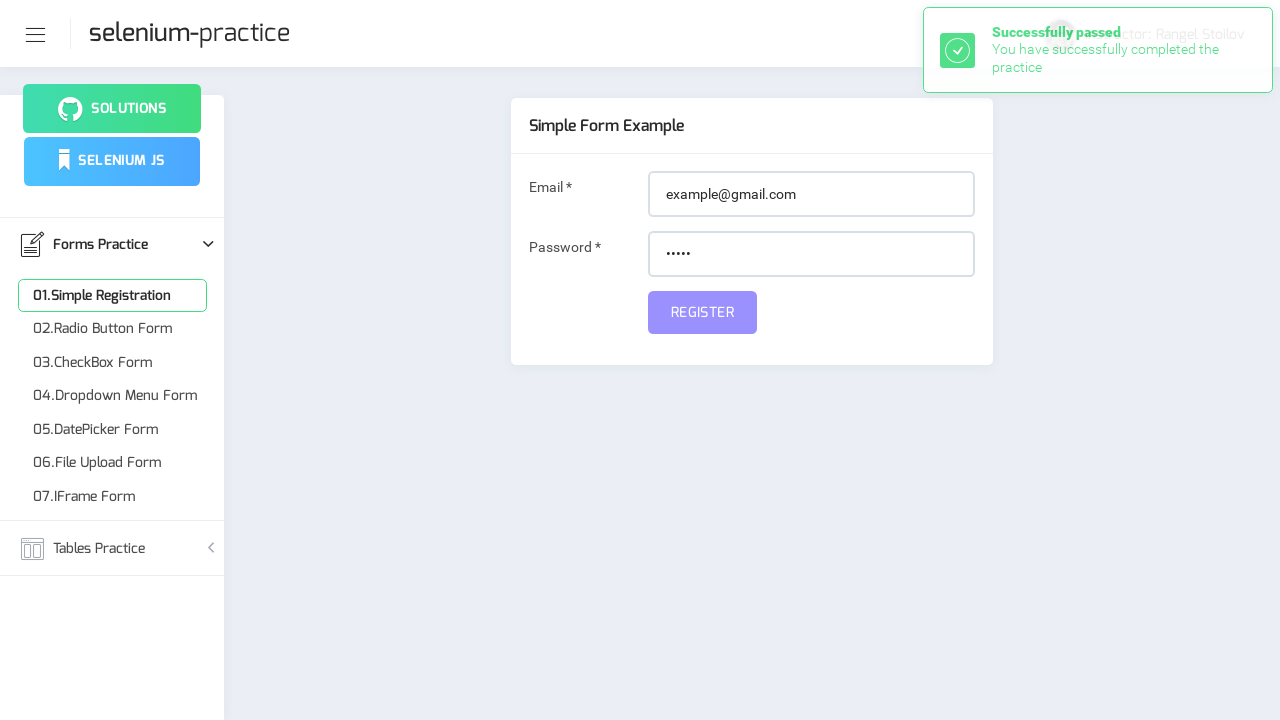

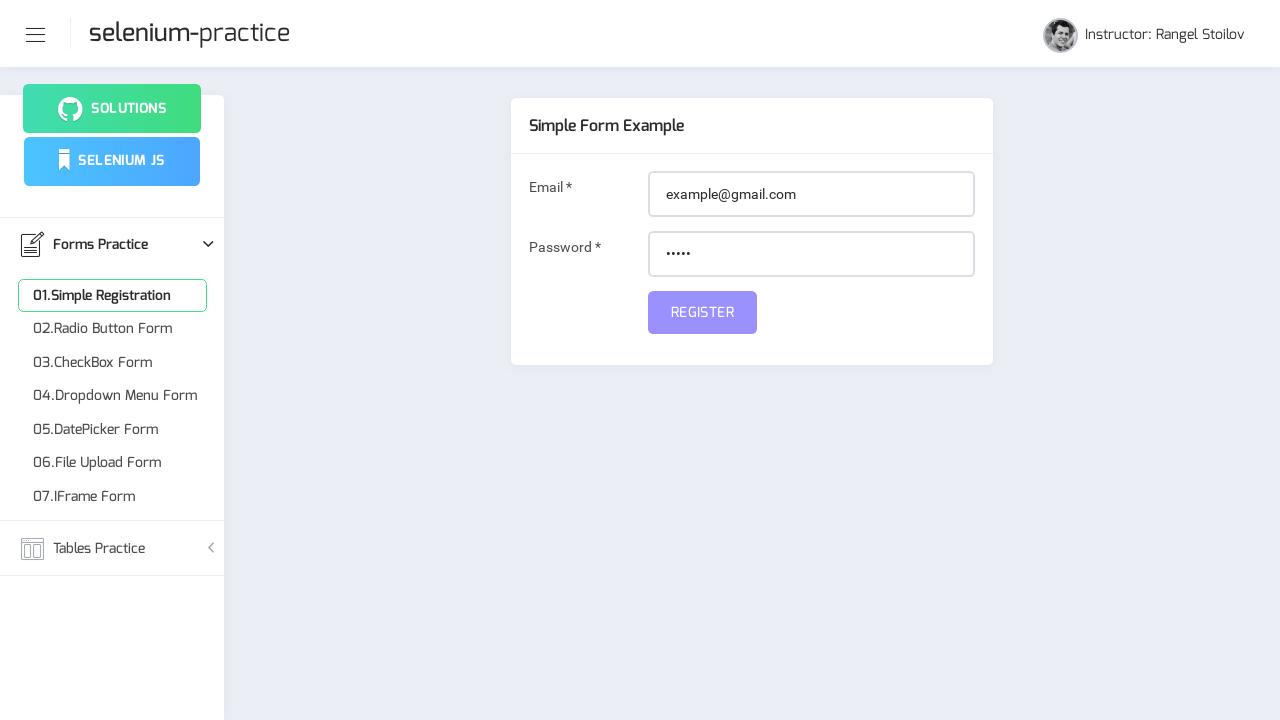